Tests form submission on a Selenium training page that uses dynamic class attributes, filling username and password fields using XPath with starts-with() to handle dynamic class names, then verifies the confirmation message appears.

Starting URL: https://v1.training-support.net/selenium/dynamic-attributes

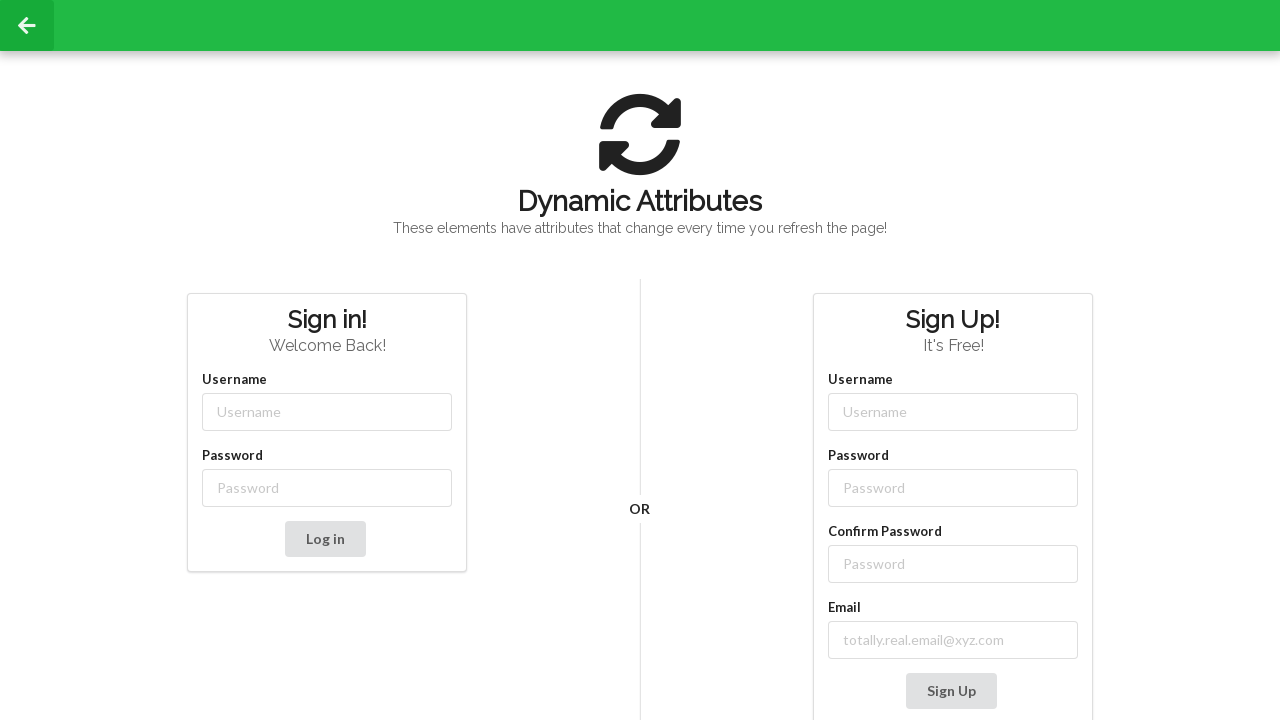

Filled username field with 'admin' using XPath with starts-with() for dynamic class name on //input[starts-with(@class, 'username-')]
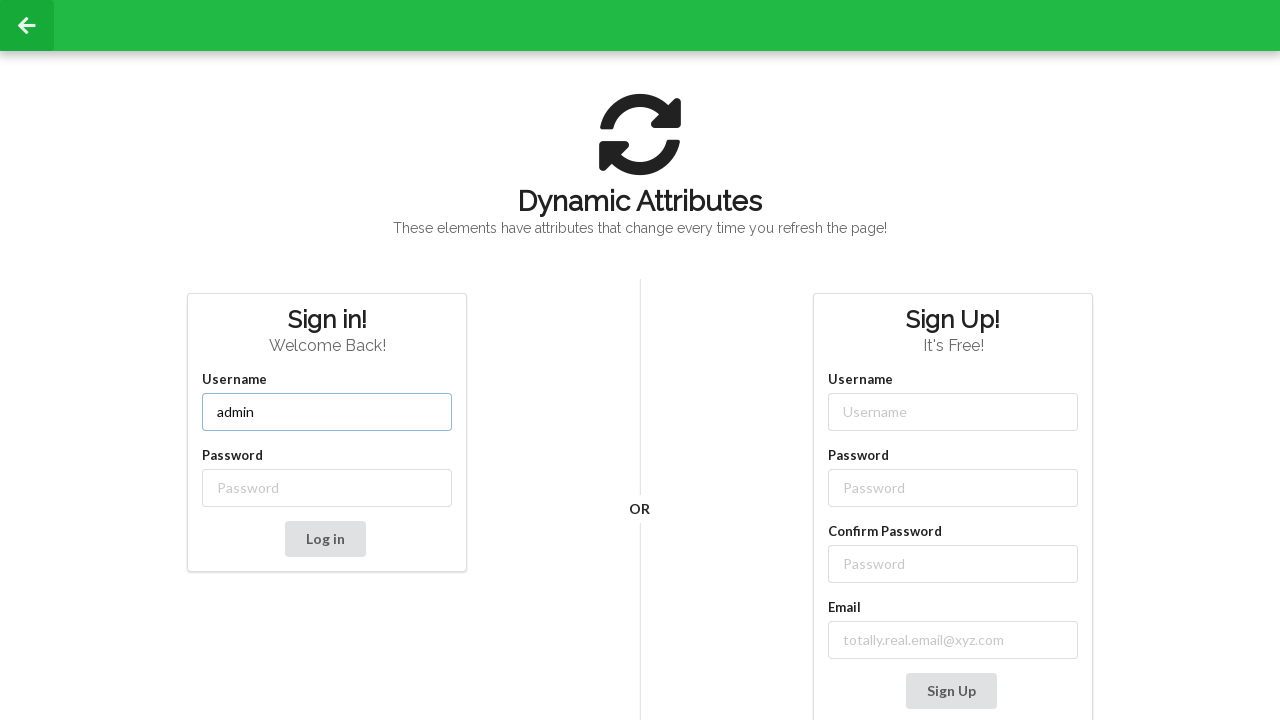

Filled password field with 'password' using XPath with starts-with() for dynamic class name on //input[starts-with(@class, 'password-')]
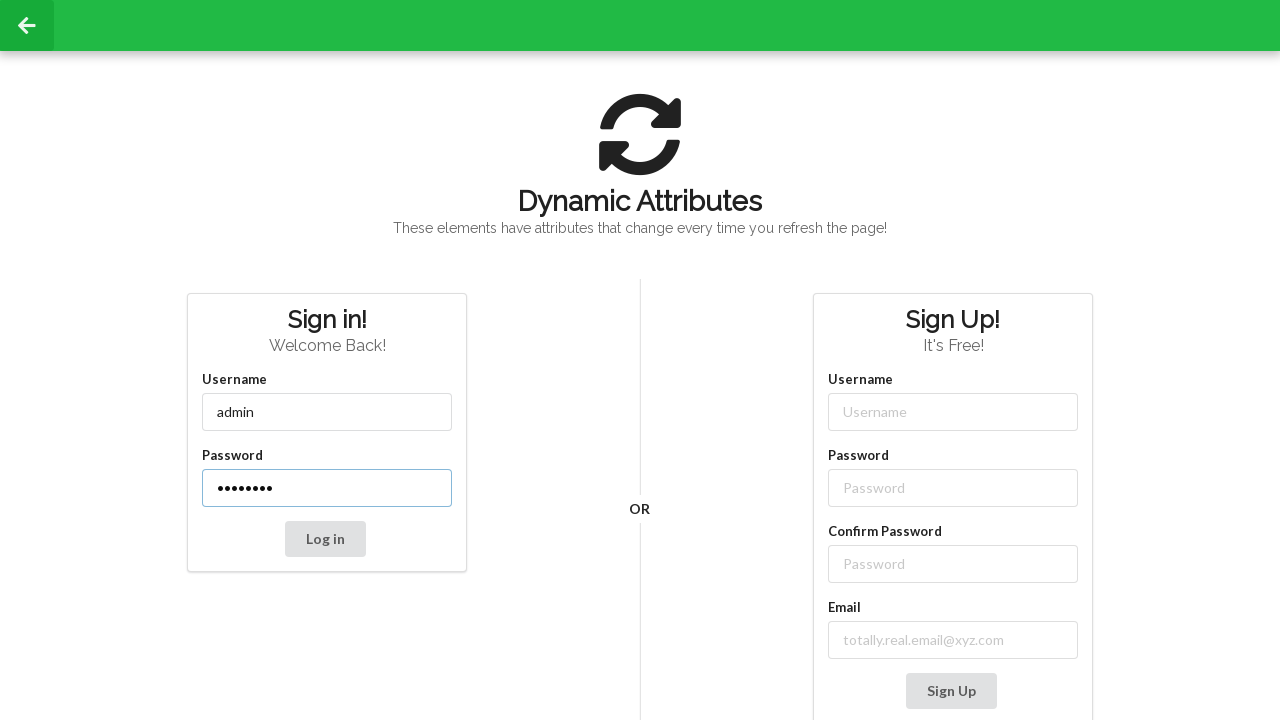

Clicked the submit button to submit the form at (325, 539) on button[type='submit']
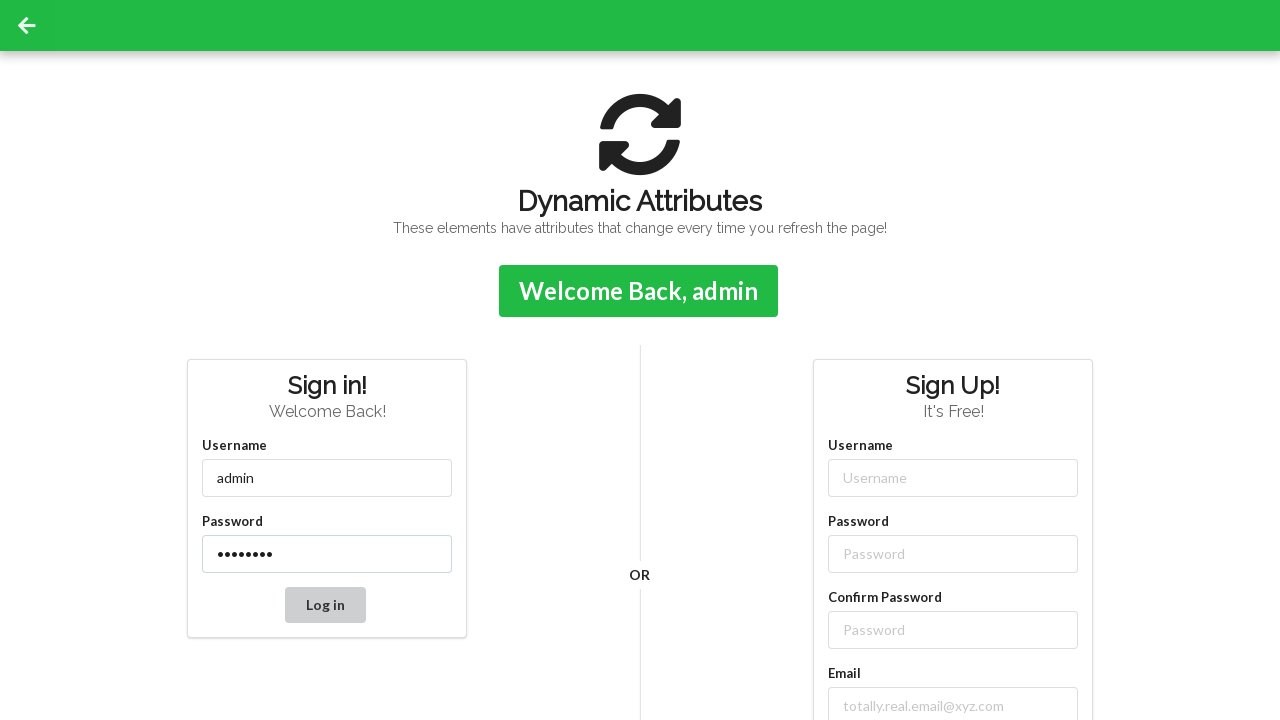

Confirmation message appeared after form submission
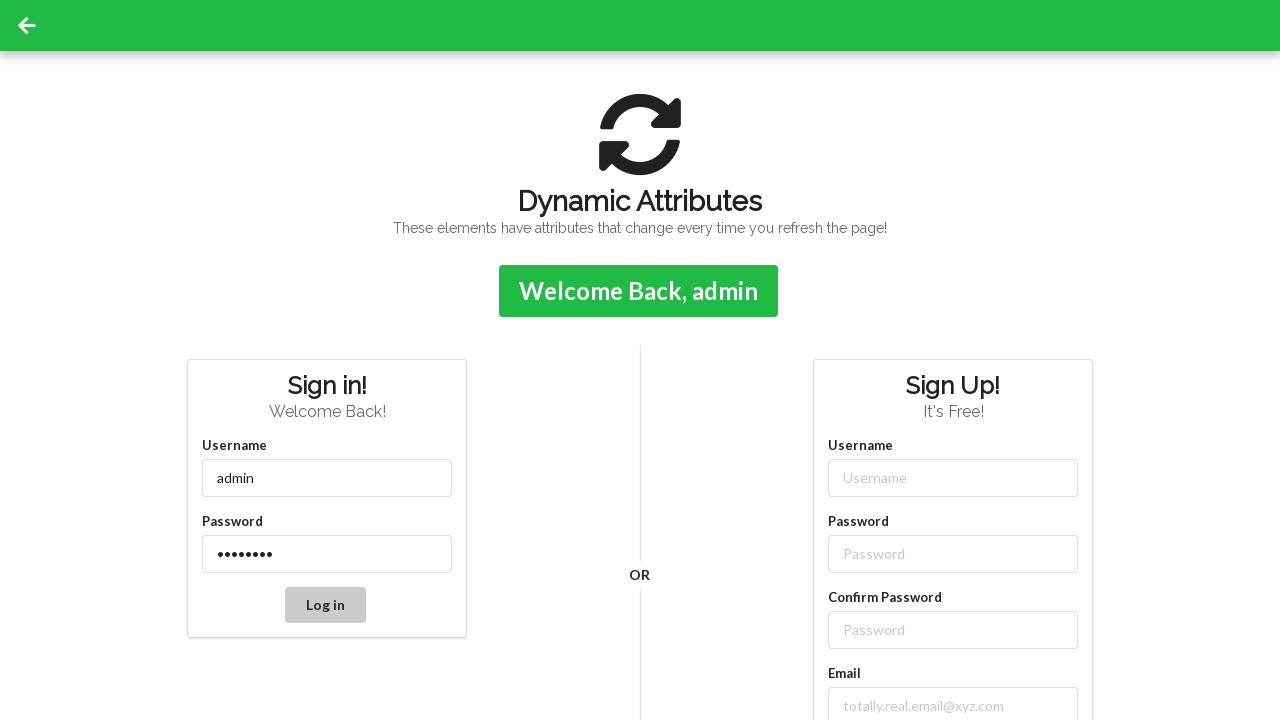

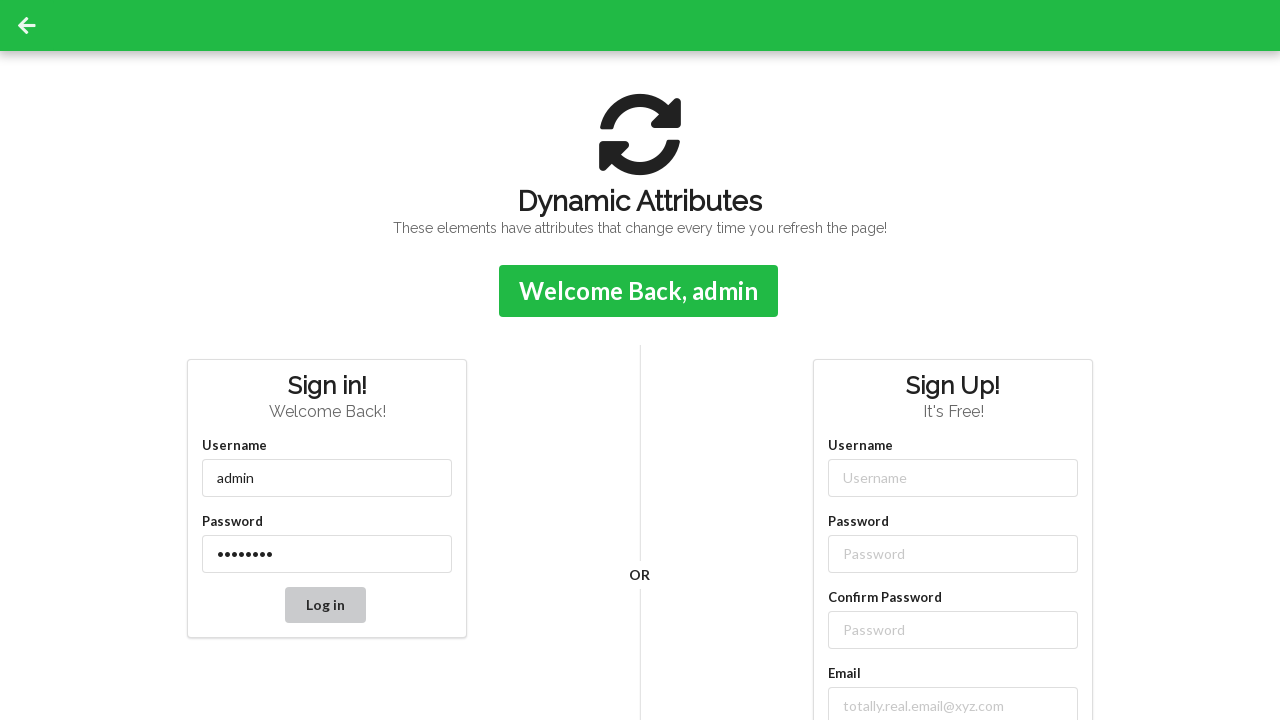